Tests drag and drop functionality on jQuery UI demo site by navigating to the Droppable demo, switching to the demo iframe, and dragging an element onto a drop target.

Starting URL: http://jqueryui.com/

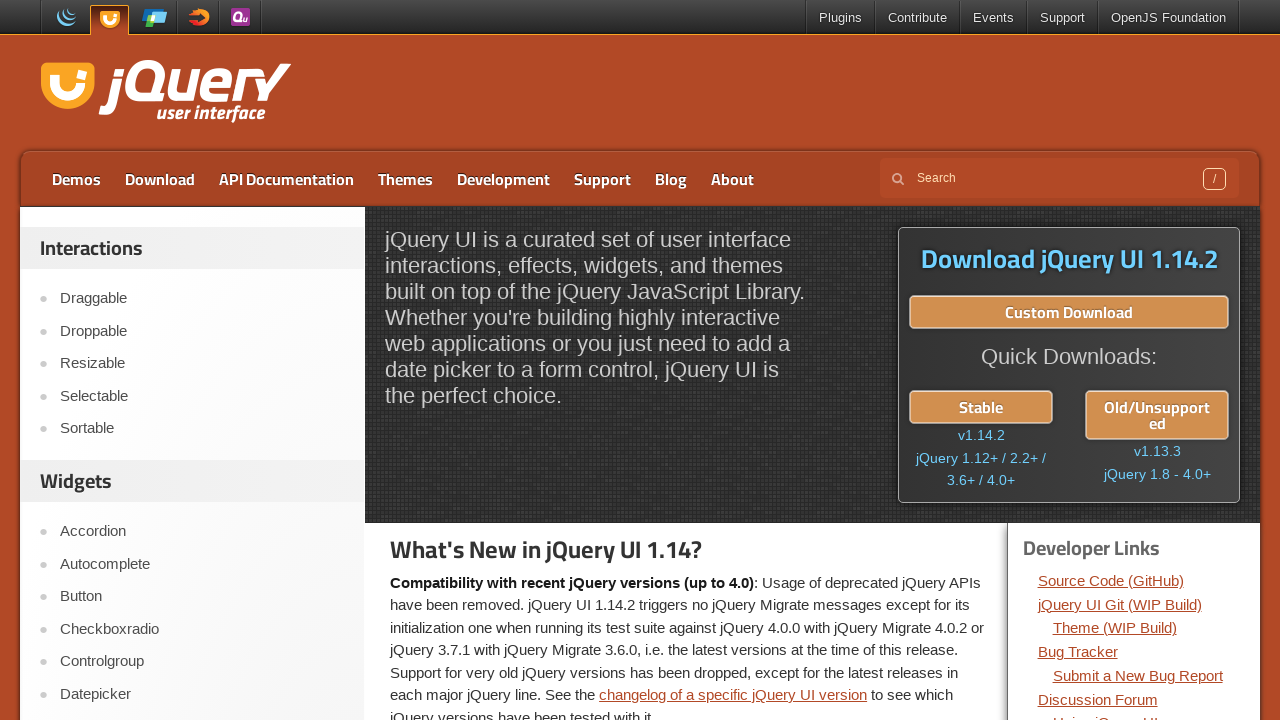

Clicked on the Droppable link in the sidebar at (202, 331) on xpath=//aside[1]//ul/li[2]/a
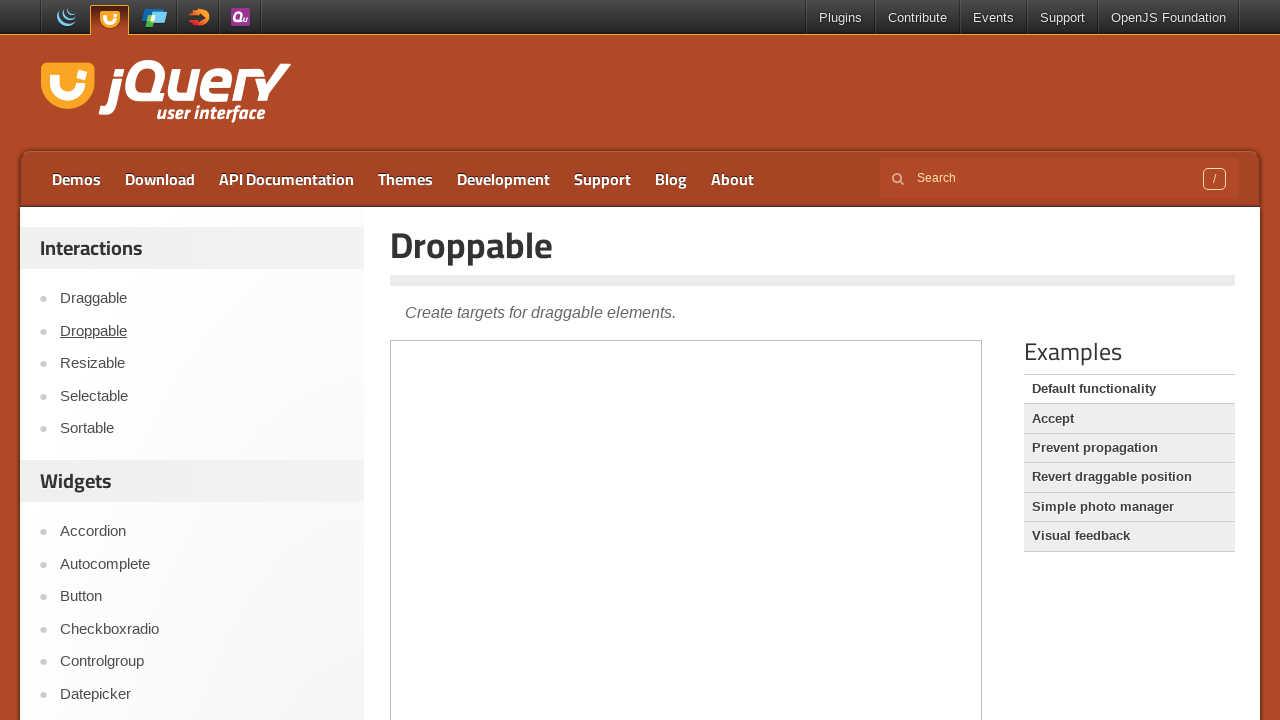

Located the demo iframe
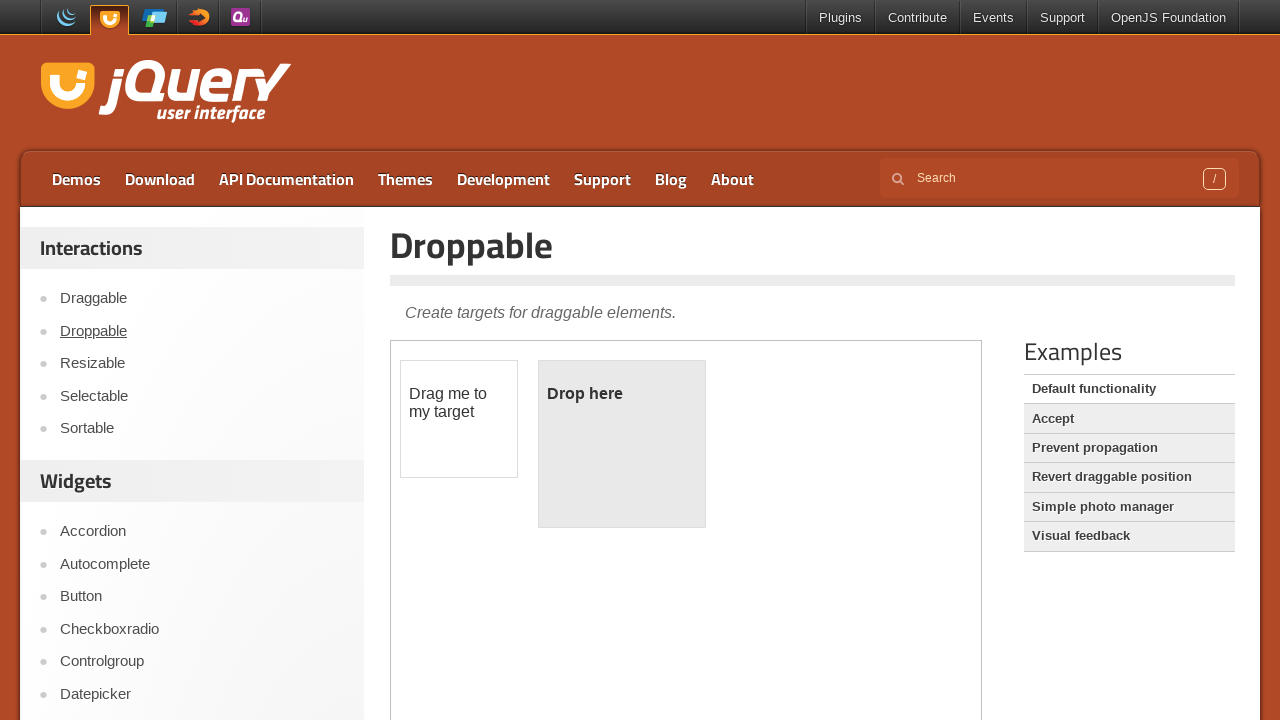

Waited for draggable element to become visible in the iframe
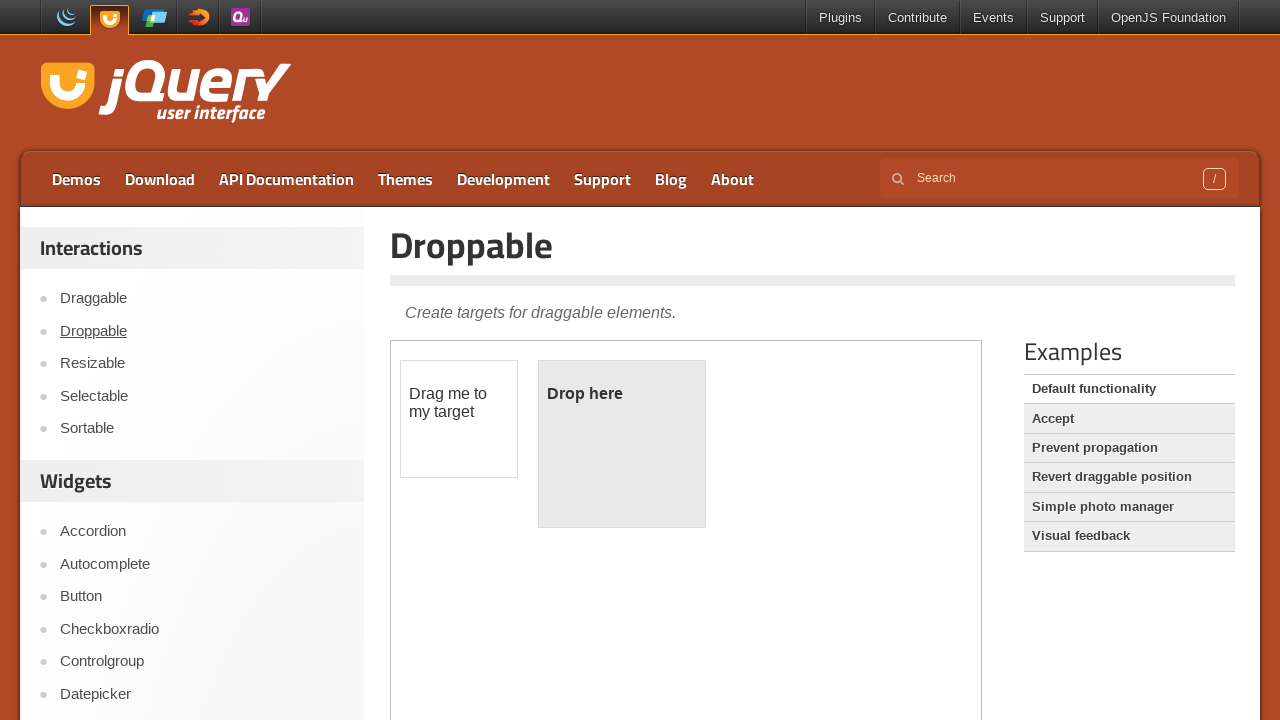

Located the draggable source element
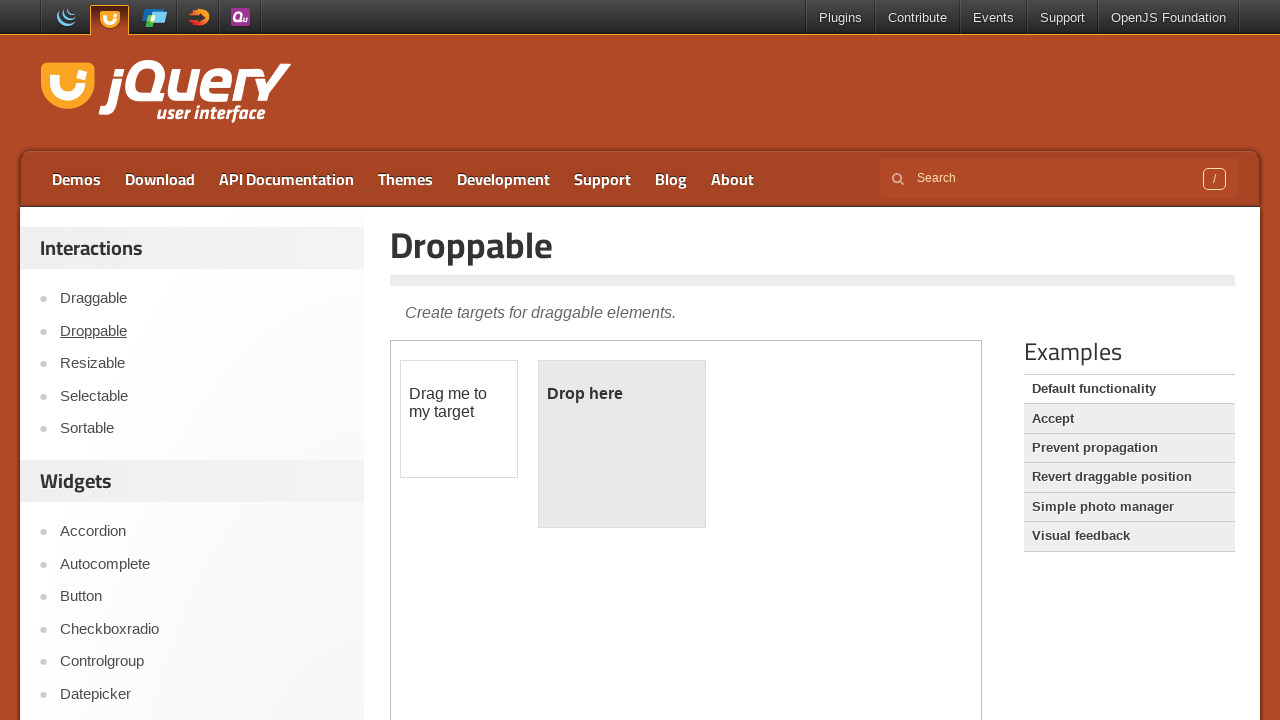

Located the droppable target element
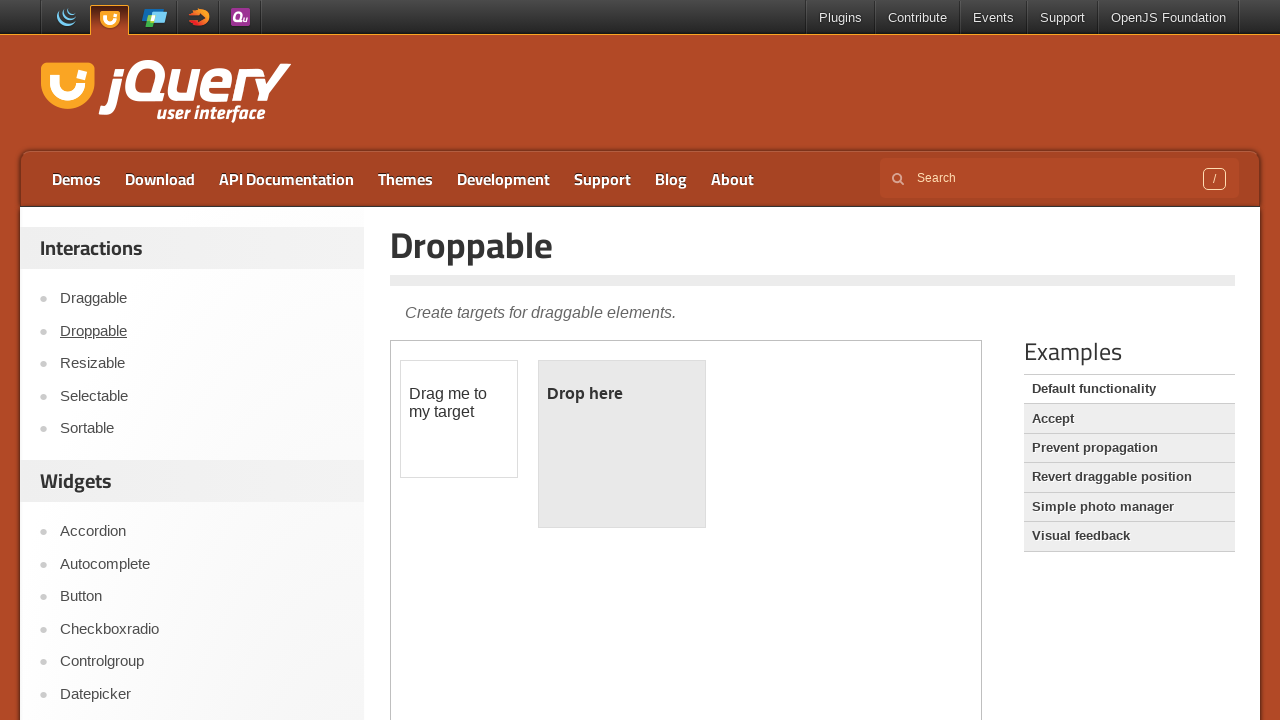

Performed drag and drop action, dragging the element onto the drop target at (622, 444)
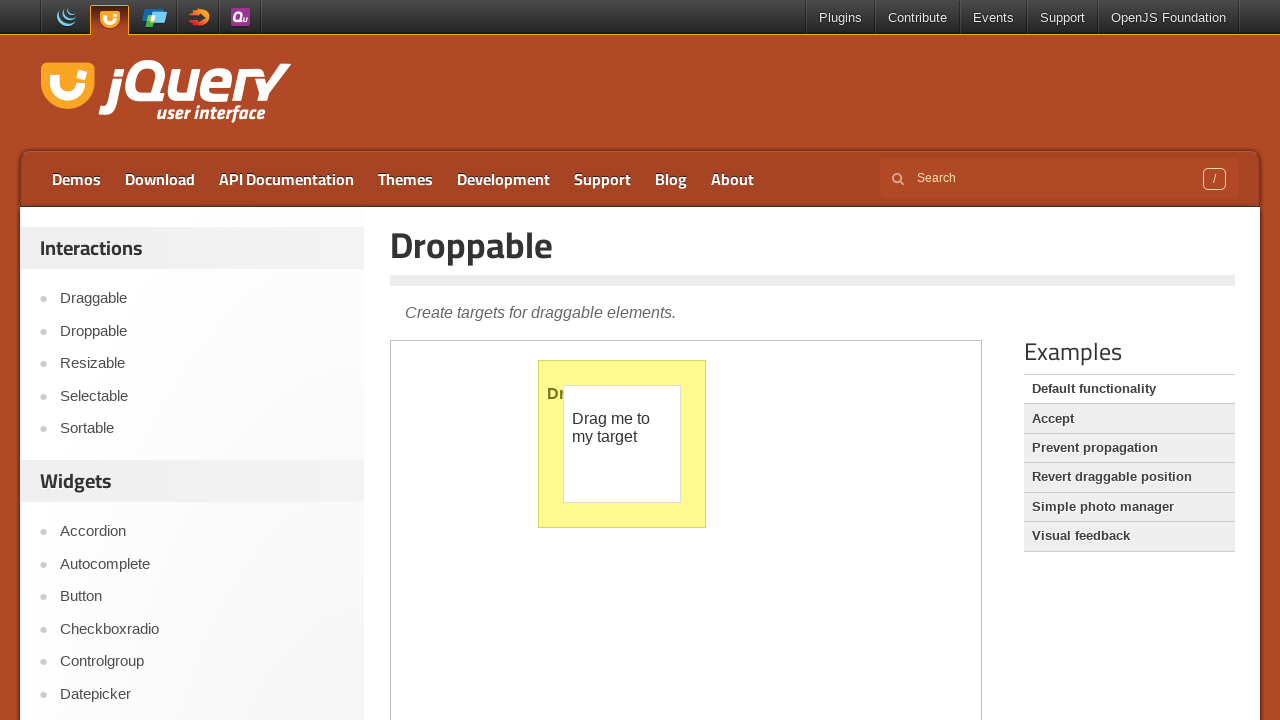

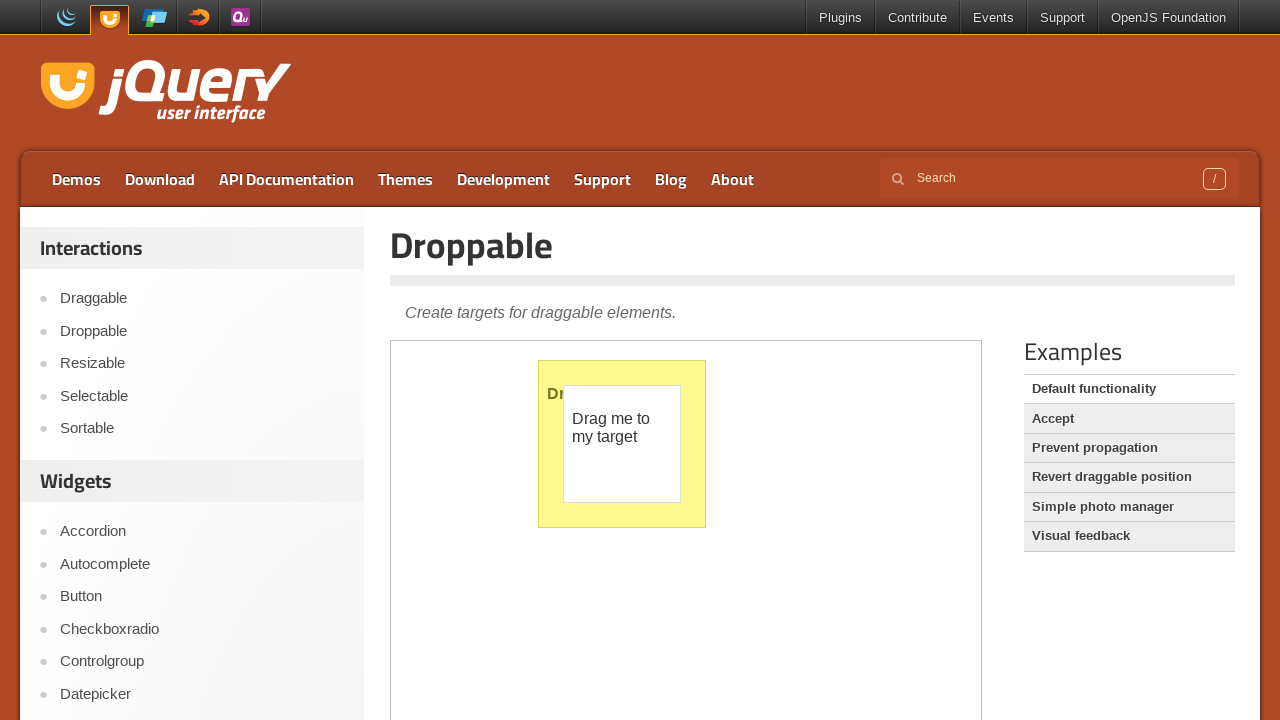